Tests checkbox functionality by checking the state of two checkboxes and toggling them if they are not already selected

Starting URL: https://the-internet.herokuapp.com/checkboxes

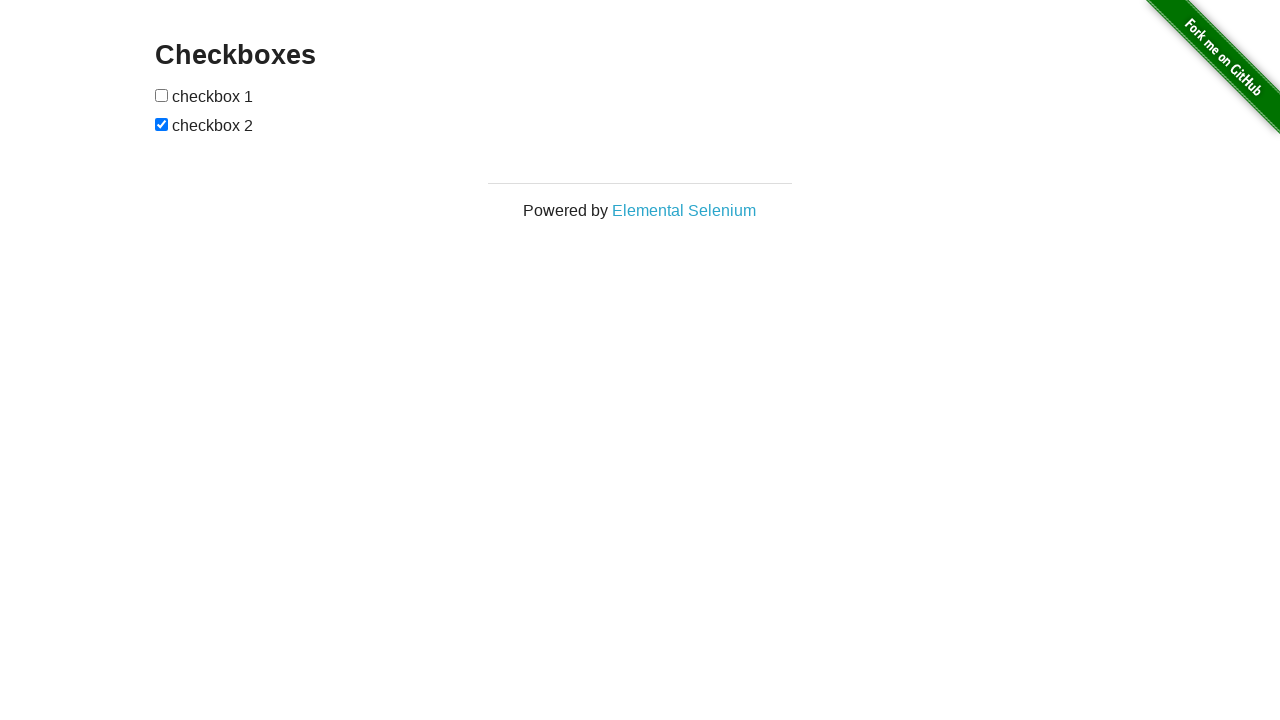

Located first checkbox element
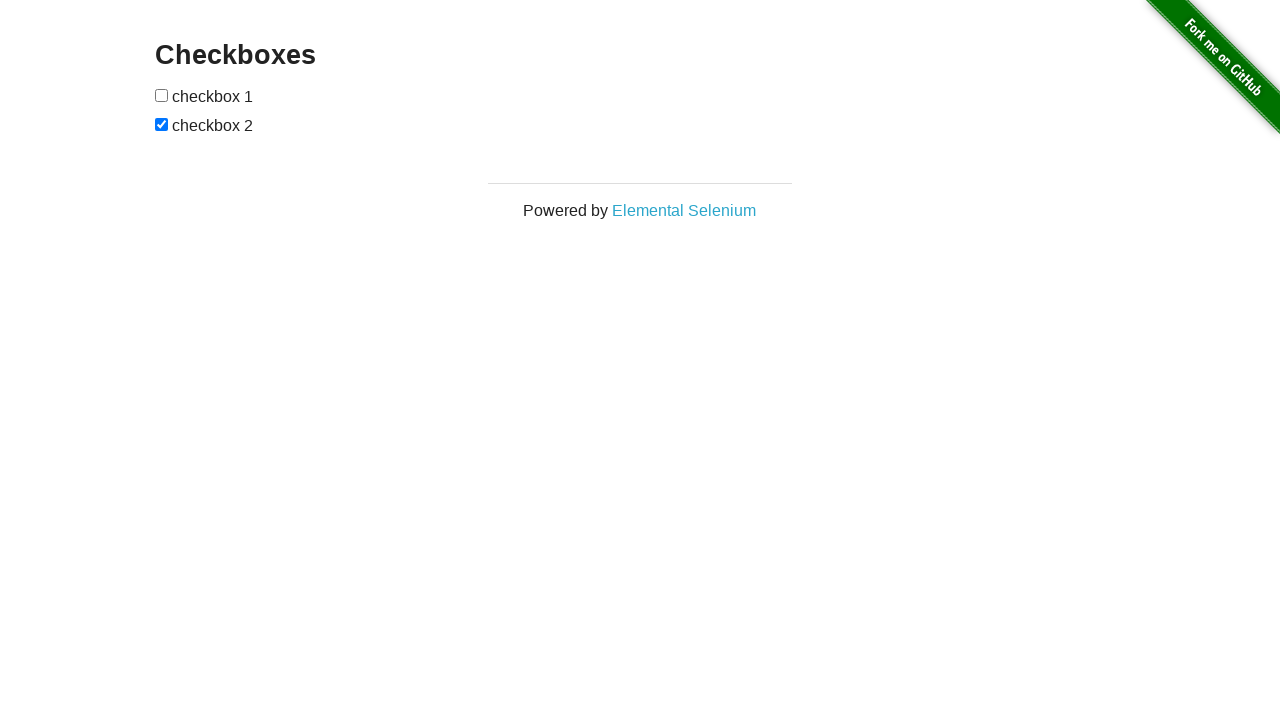

Located second checkbox element
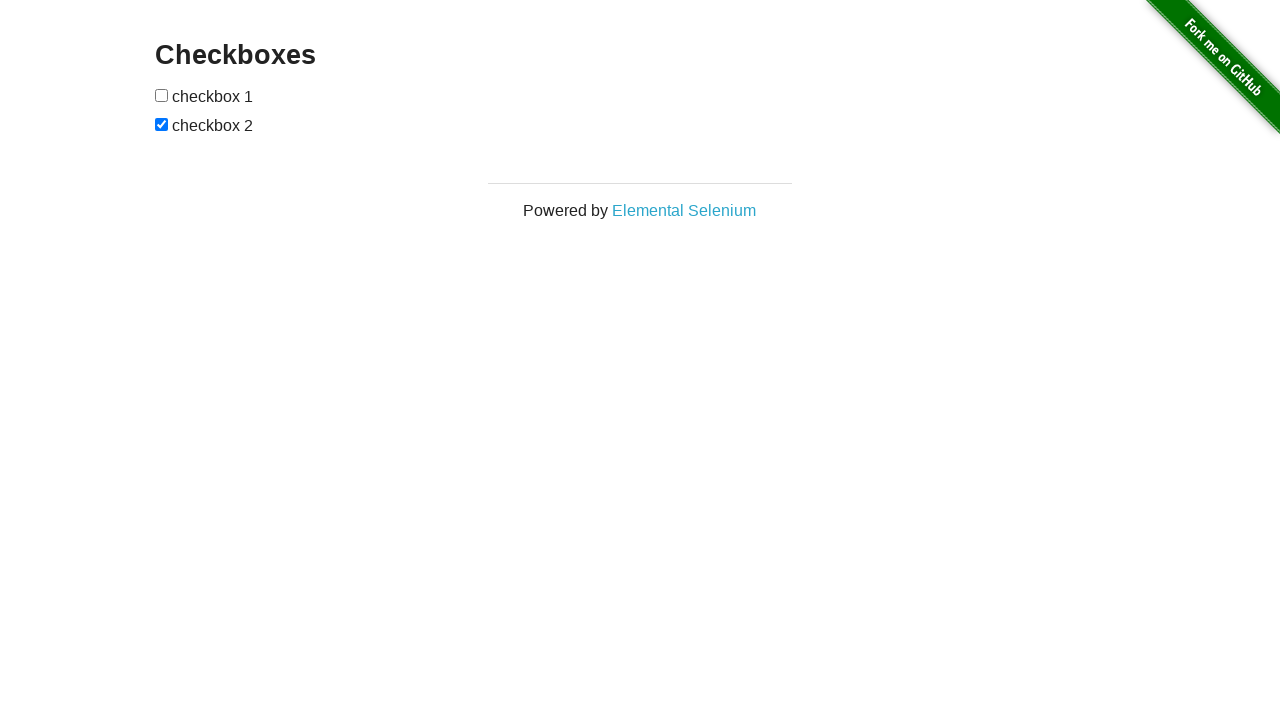

Checked first checkbox - it was not selected at (162, 95) on (//input[@type='checkbox'])[1]
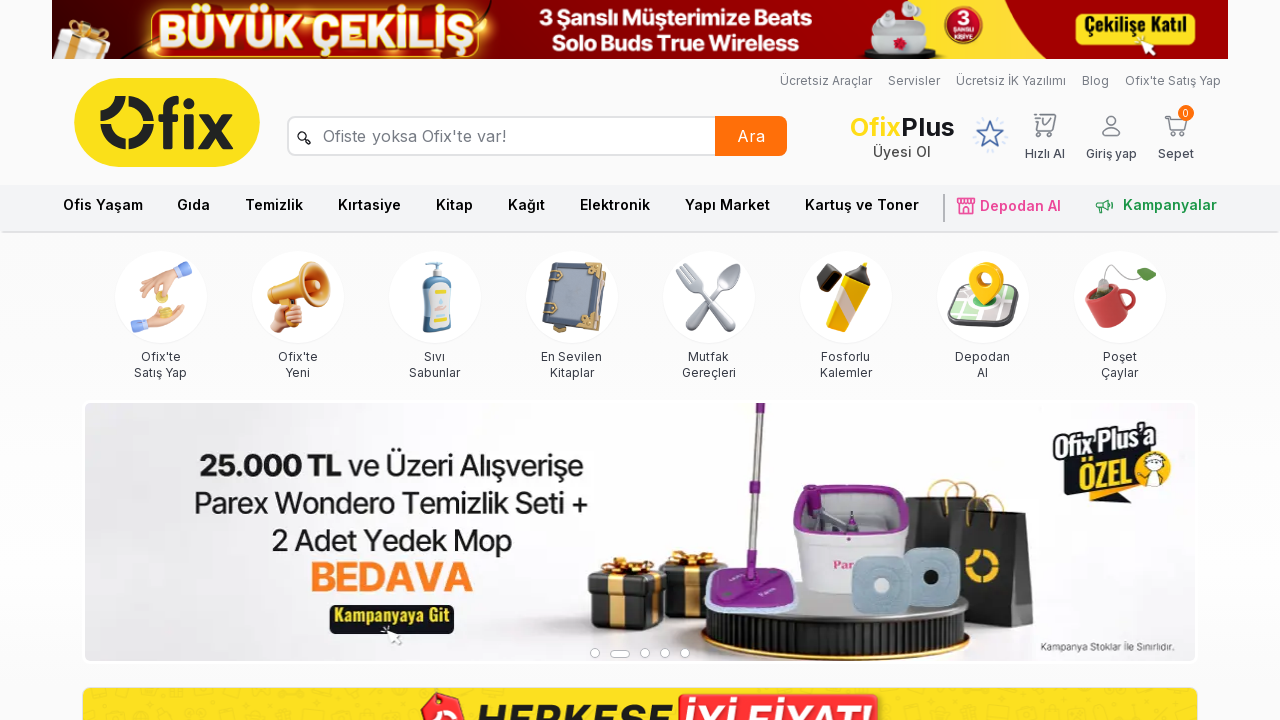

Clicked first checkbox to select it
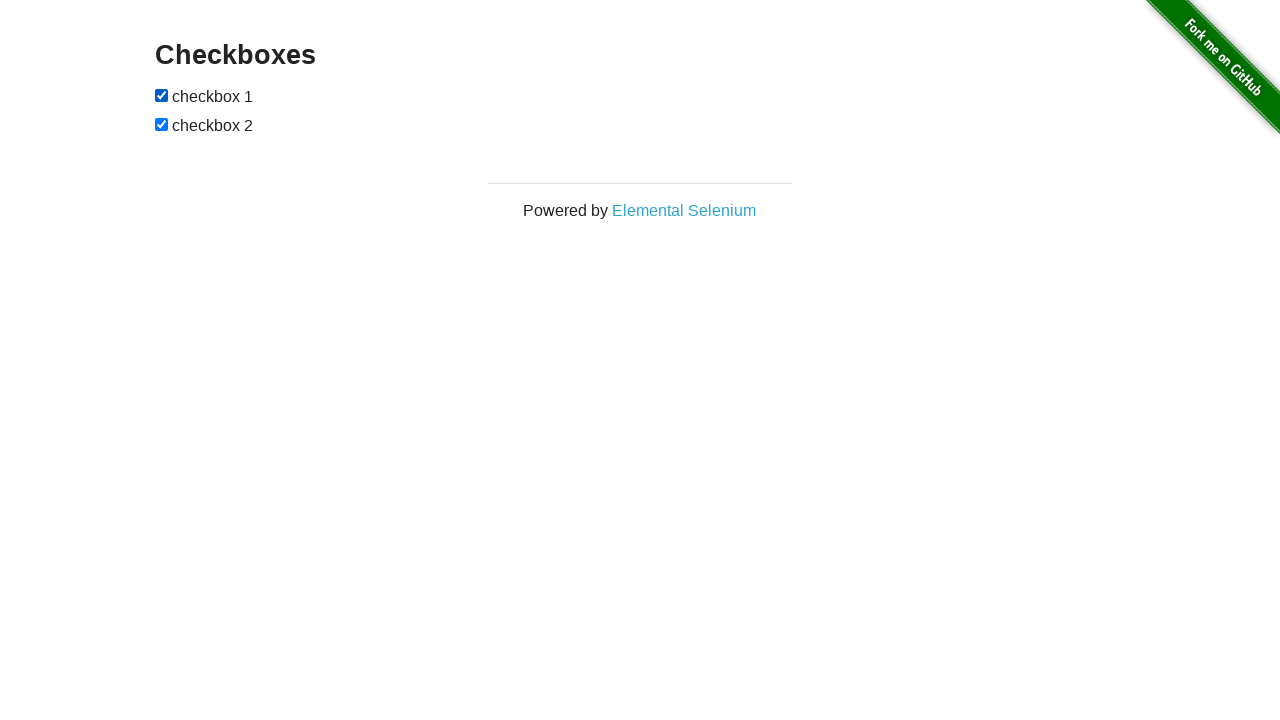

Second checkbox is already selected
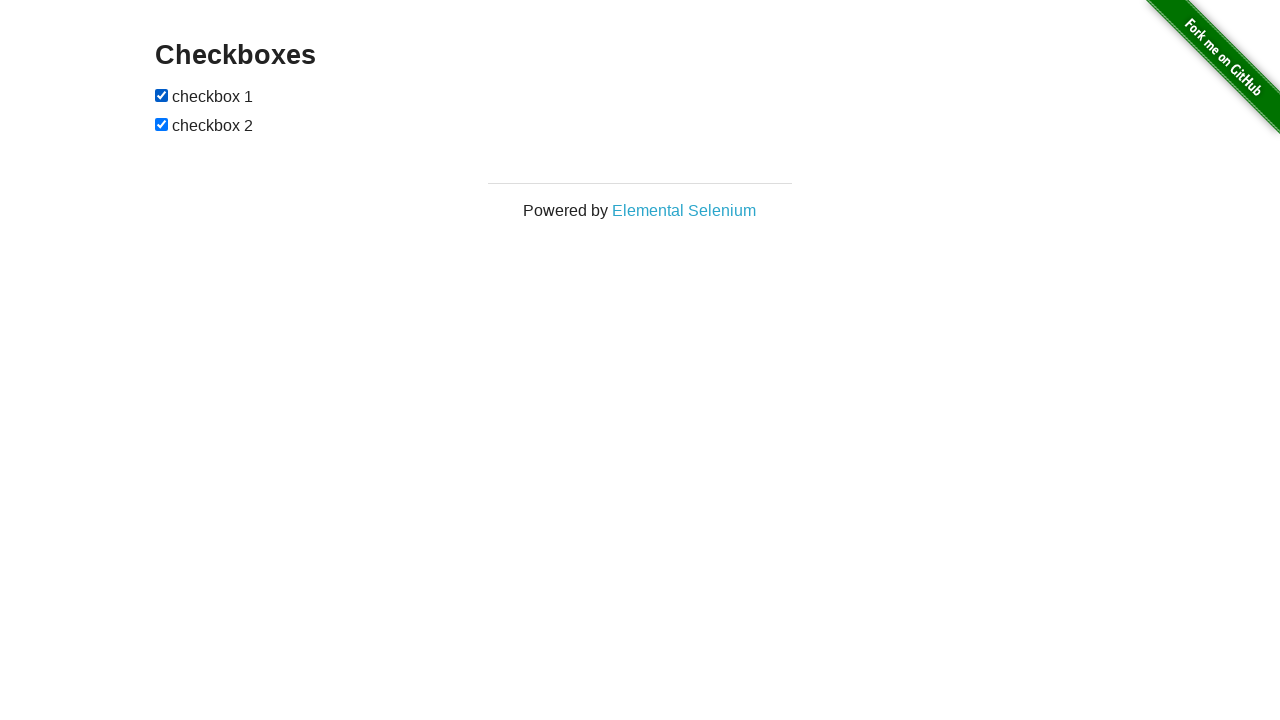

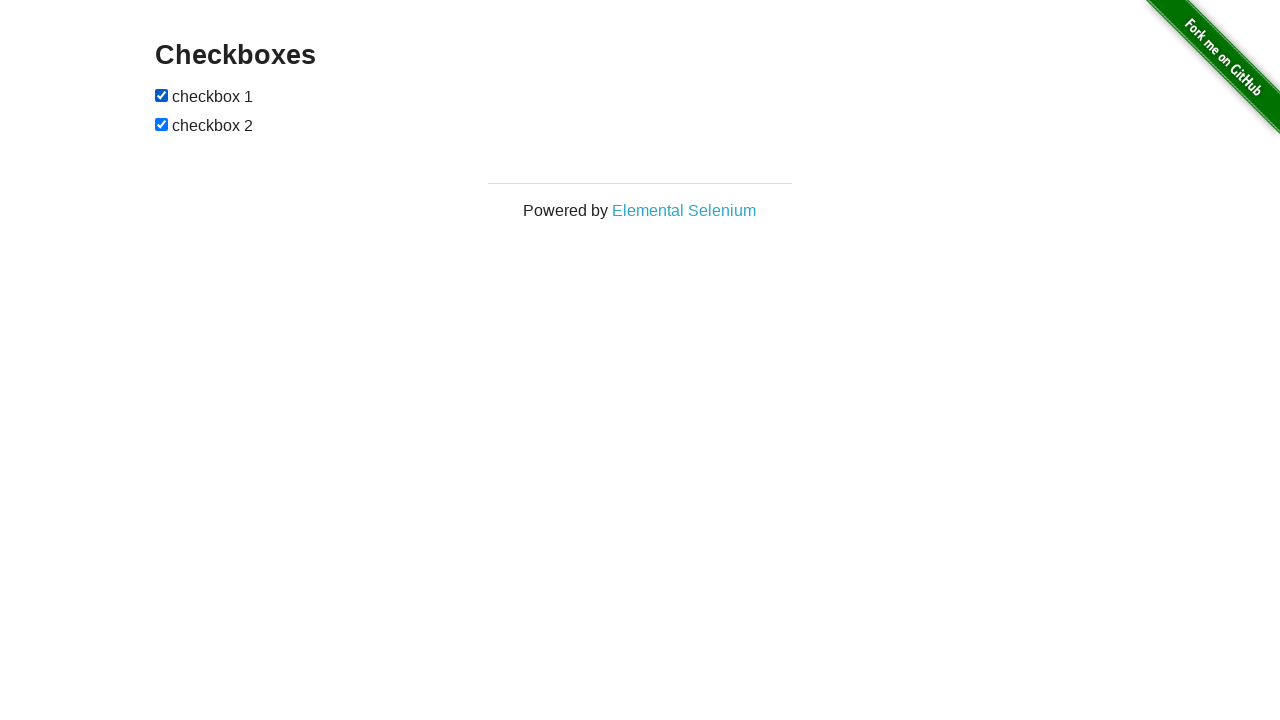